Tests search functionality on x-kom.pl by entering a product search term and submitting the form

Starting URL: https://x-kom.pl

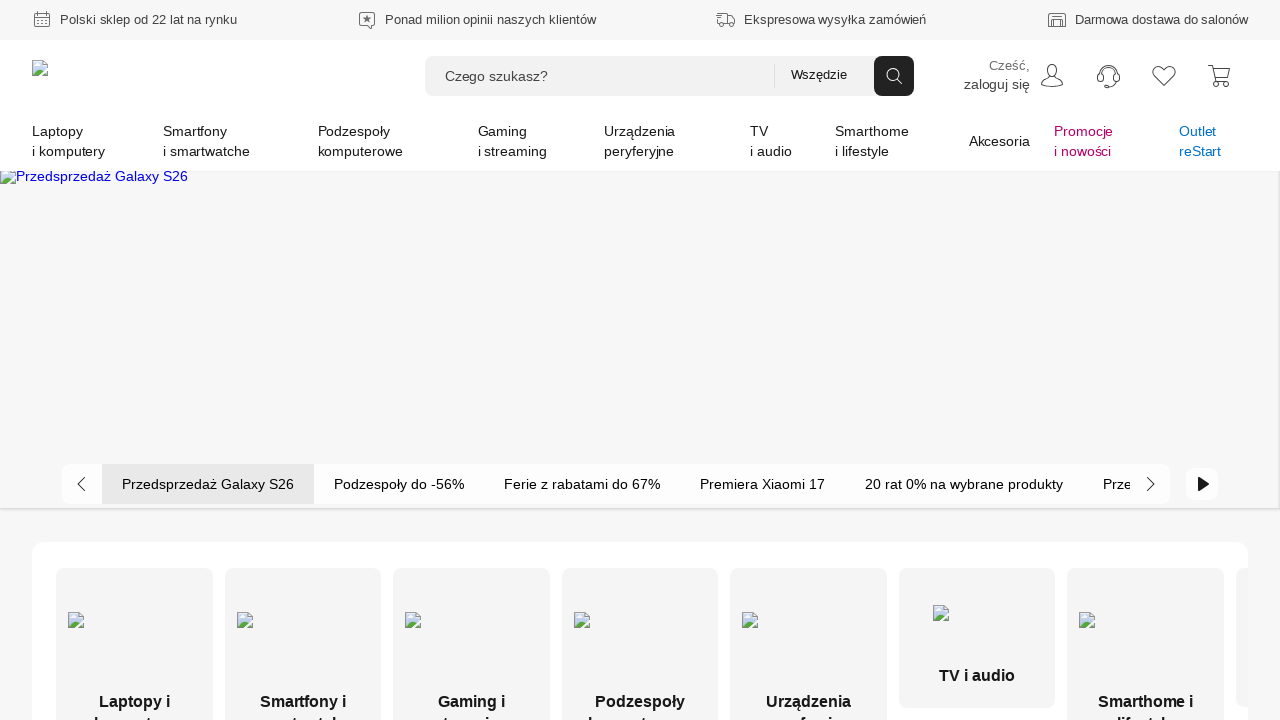

Filled search box with 'RTX 4080' on input[placeholder='Czego szukasz?']
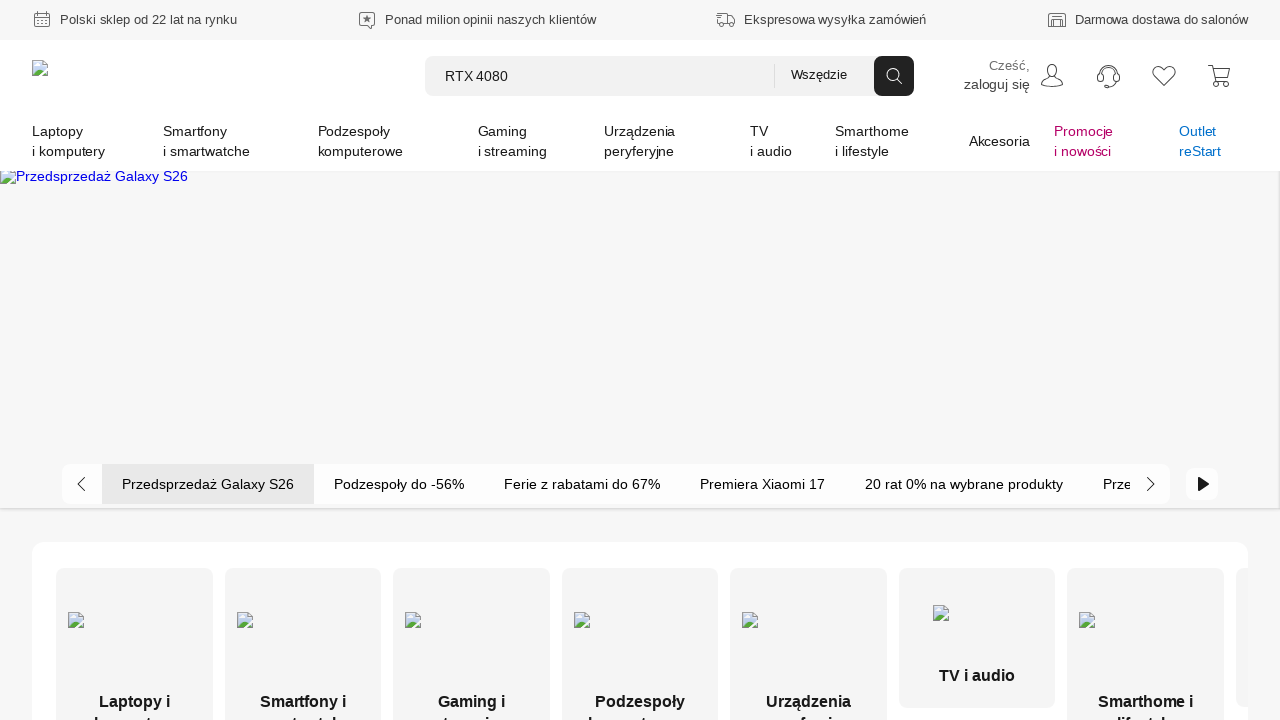

Submitted search form by pressing Enter on input[placeholder='Czego szukasz?']
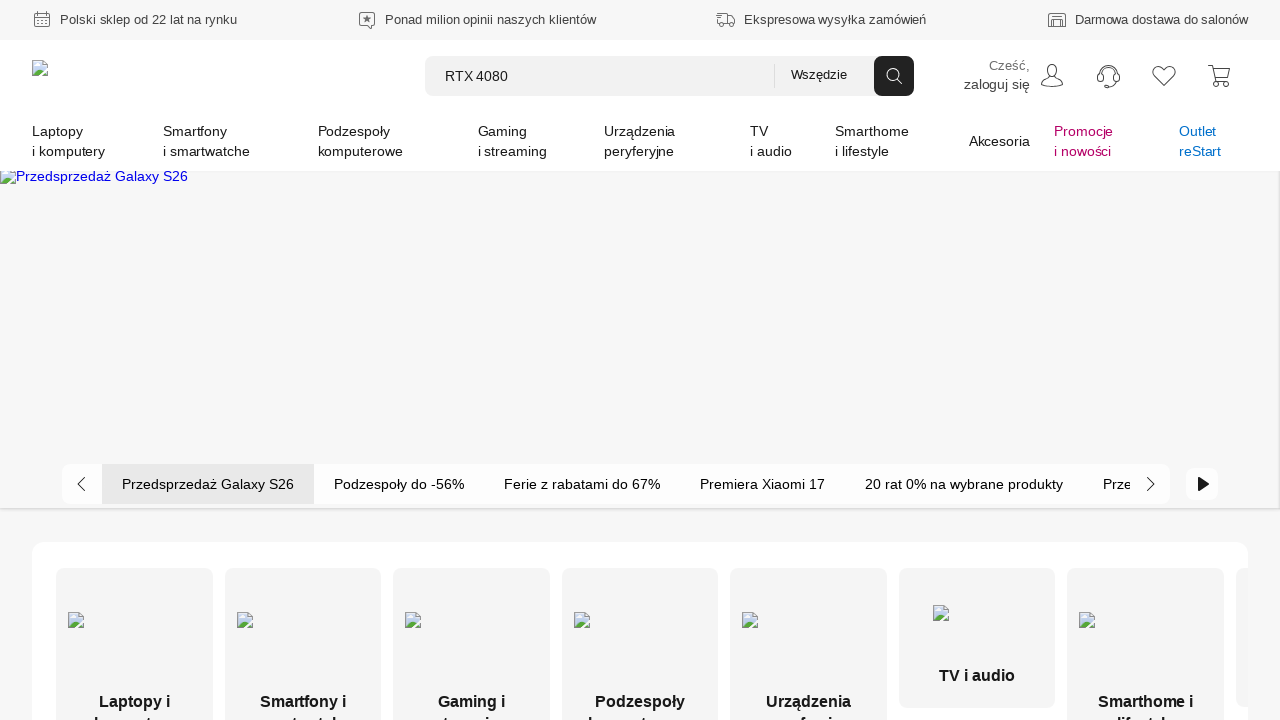

Search results loaded successfully
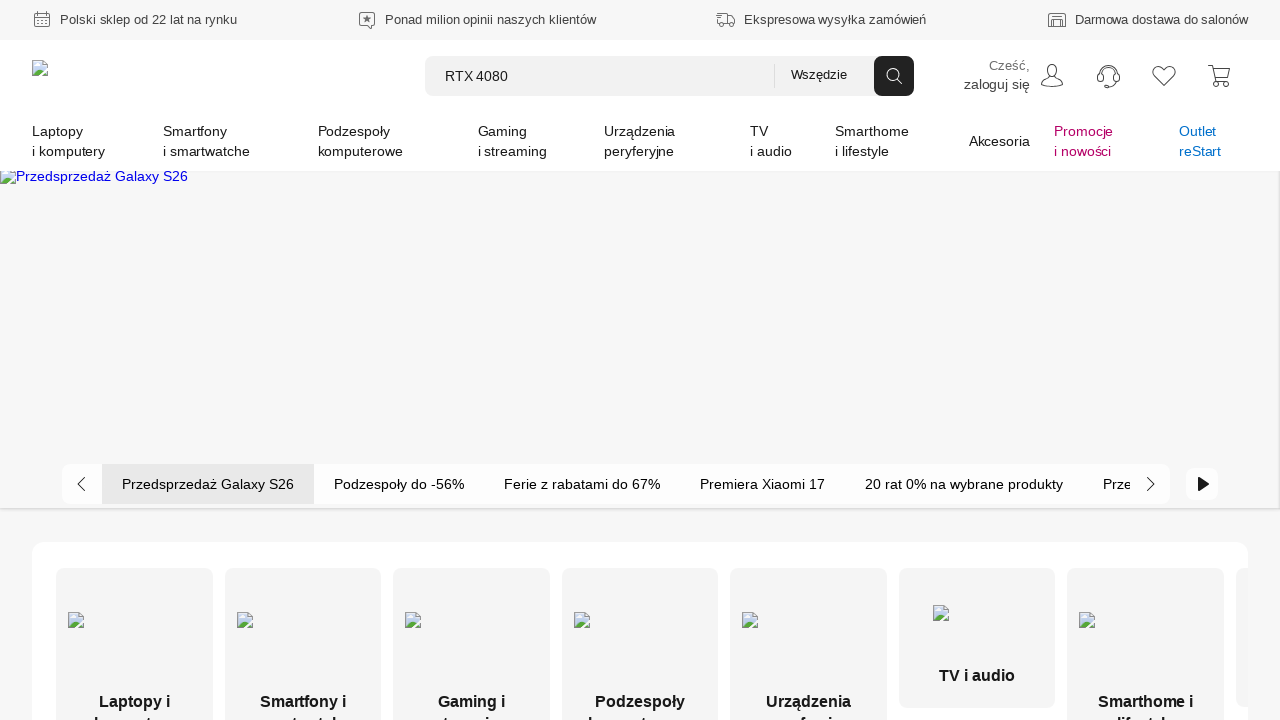

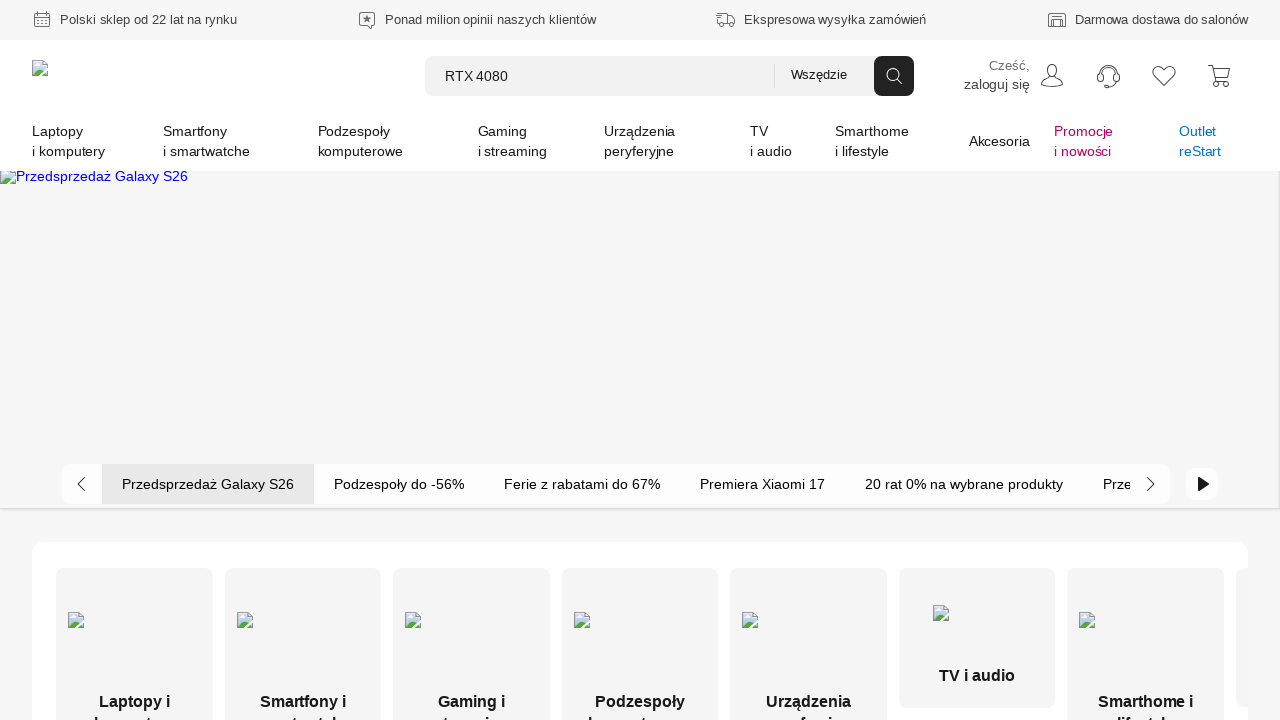